Tests click-and-hold action on an element

Starting URL: https://swisnl.github.io/jQuery-contextMenu/demo.html

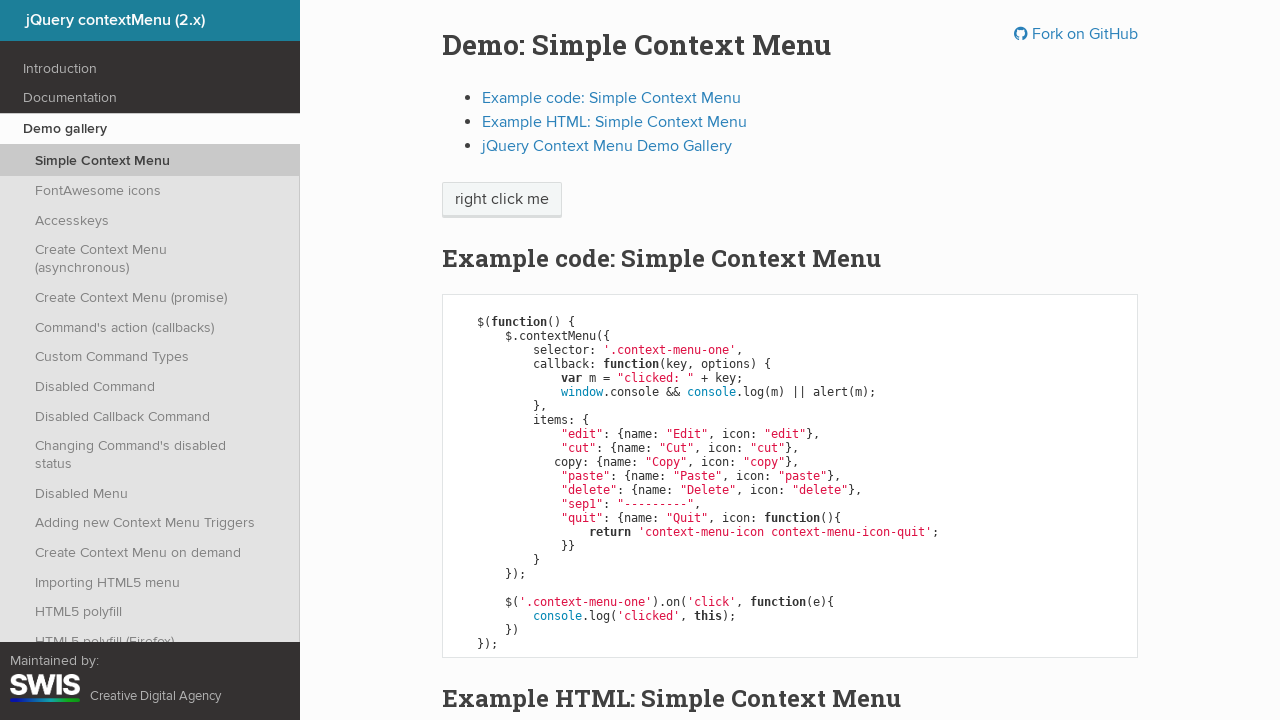

Located the context menu element with class 'context-menu-one'
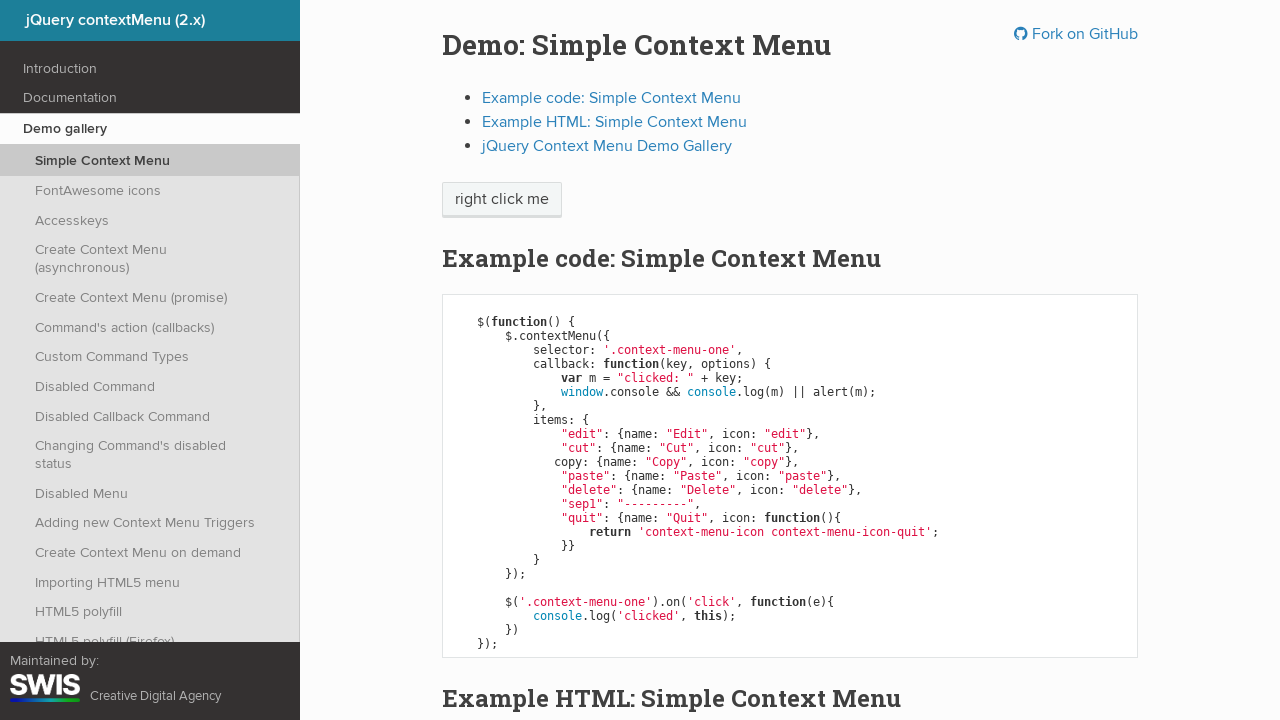

Hovered over the context menu element at (502, 200) on span.context-menu-one
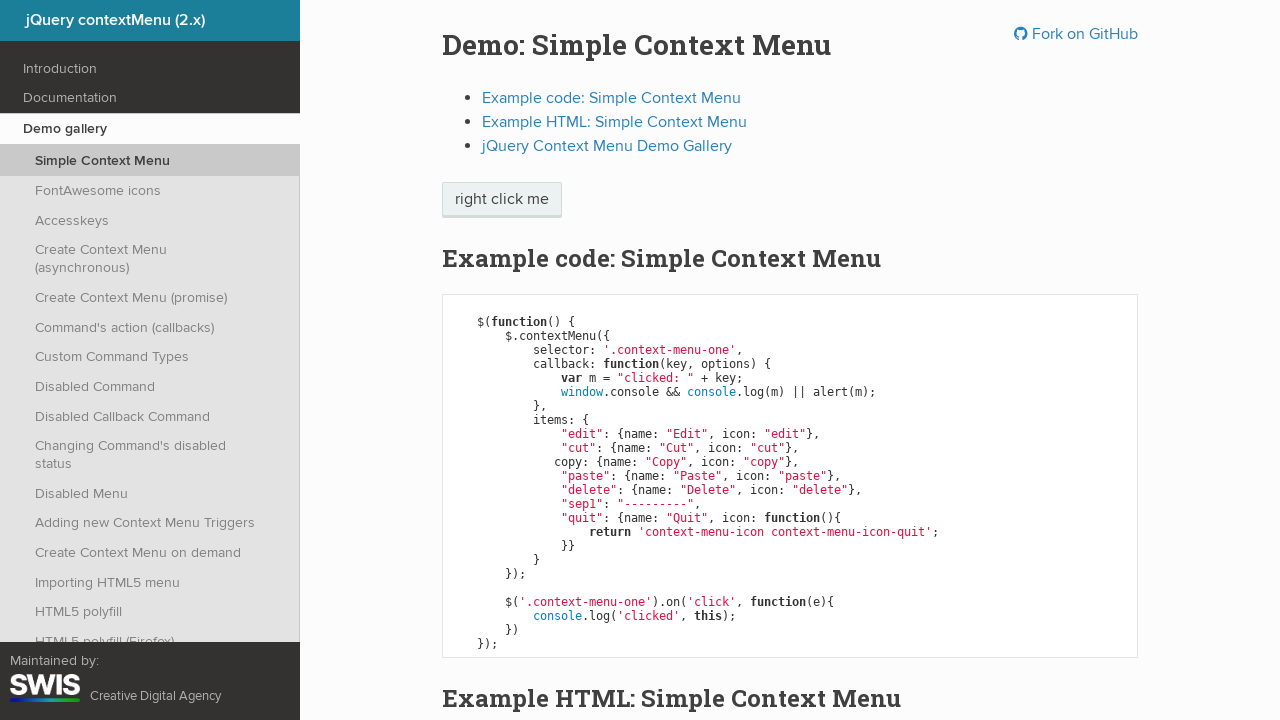

Pressed and held the mouse button down on the element at (502, 200)
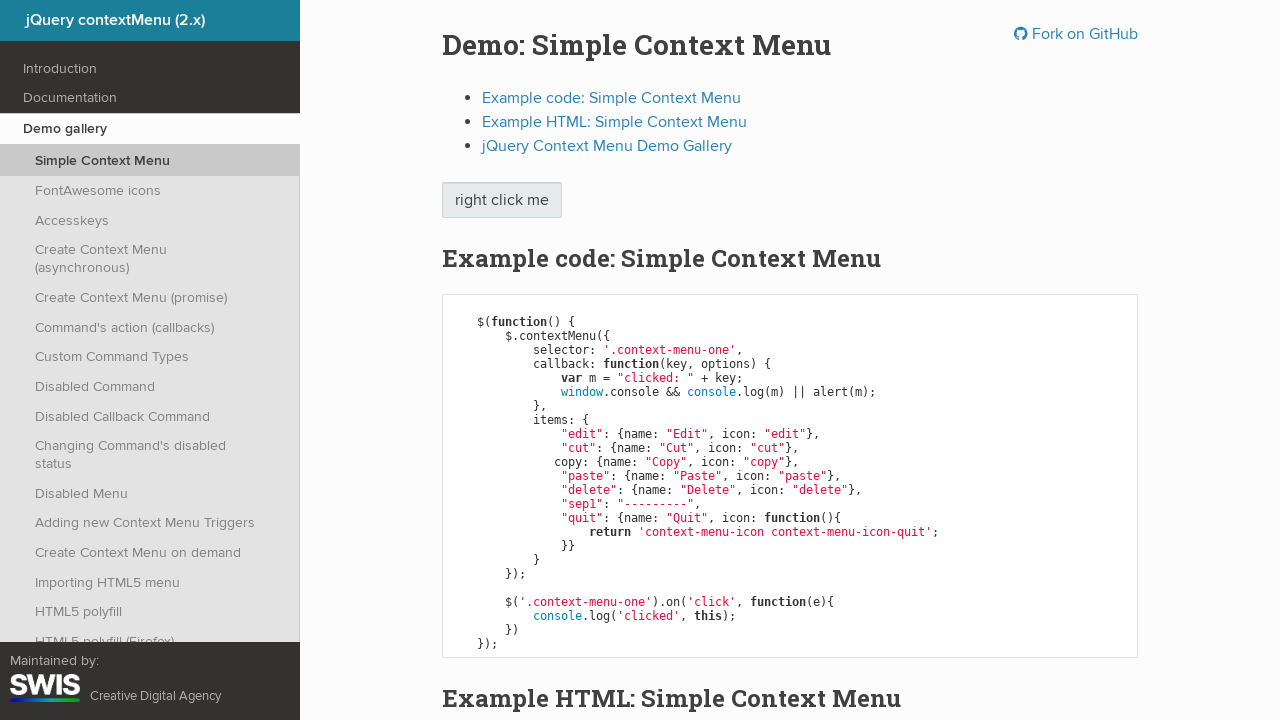

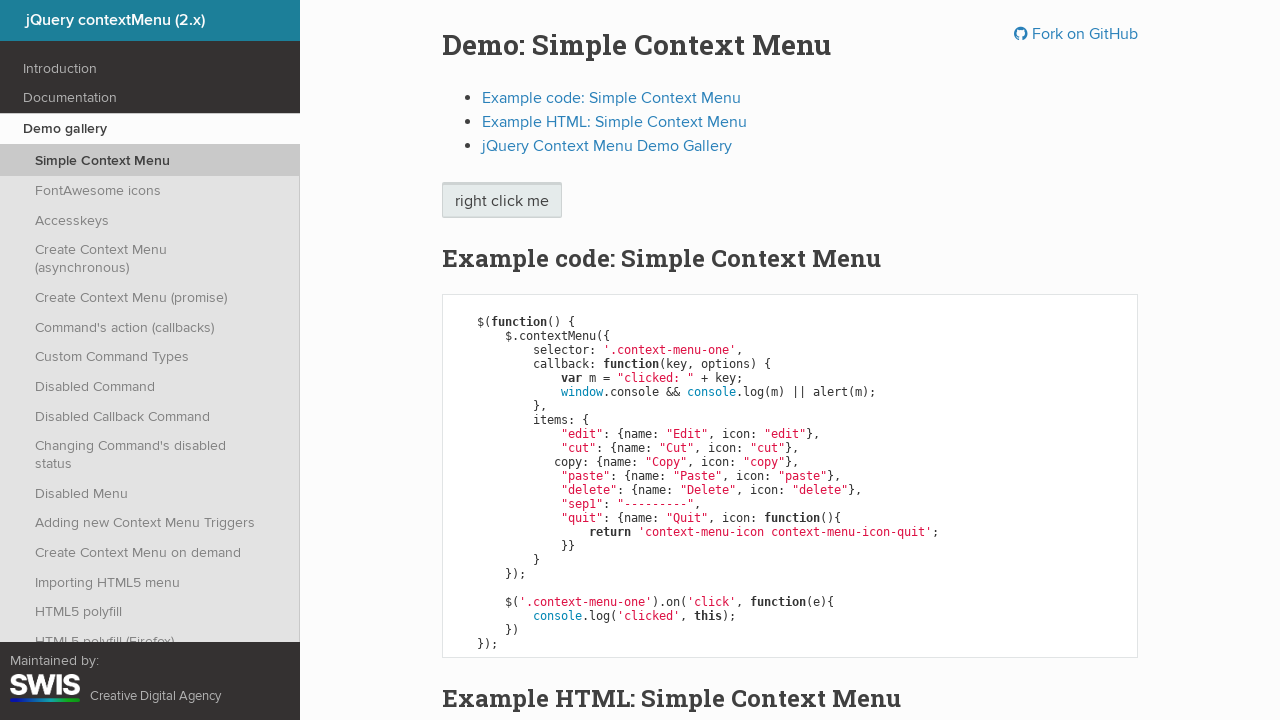